Tests search functionality with a 5-digit input and verifies the "nothing found" message

Starting URL: https://sharelane.com/cgi-bin/register.py

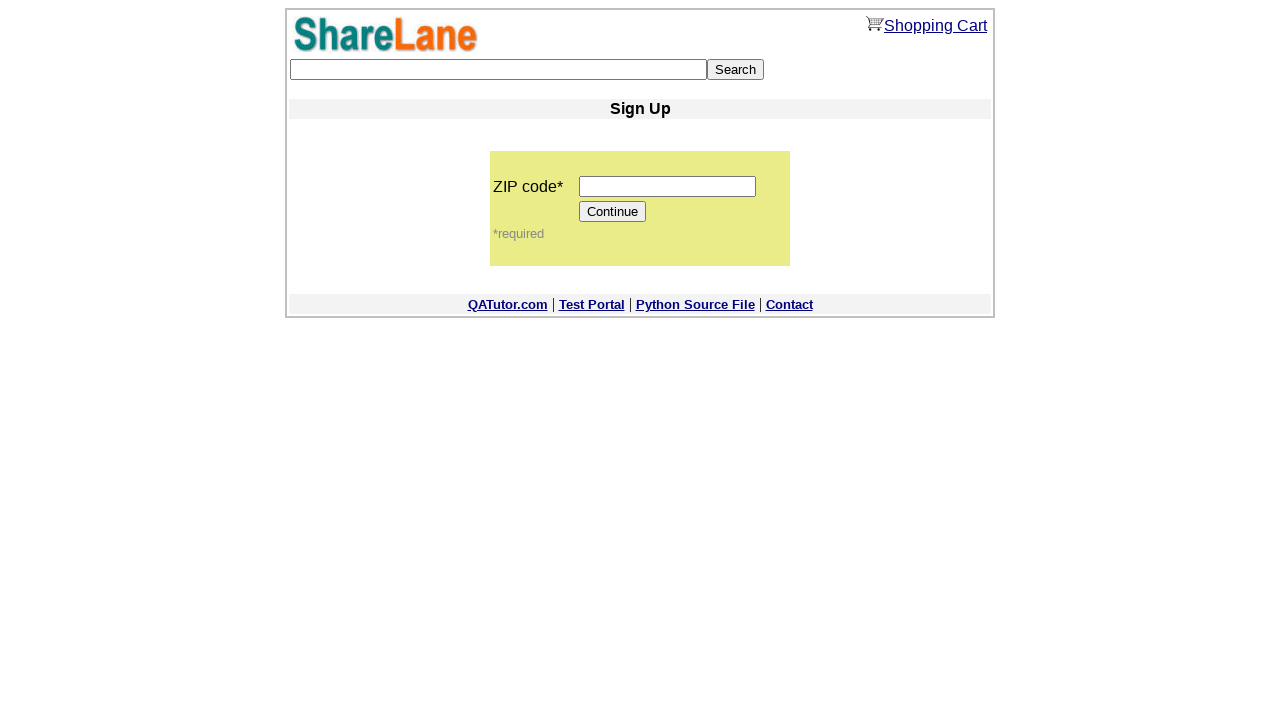

Filled search field with 5-digit term '12345' on input[name='keyword']
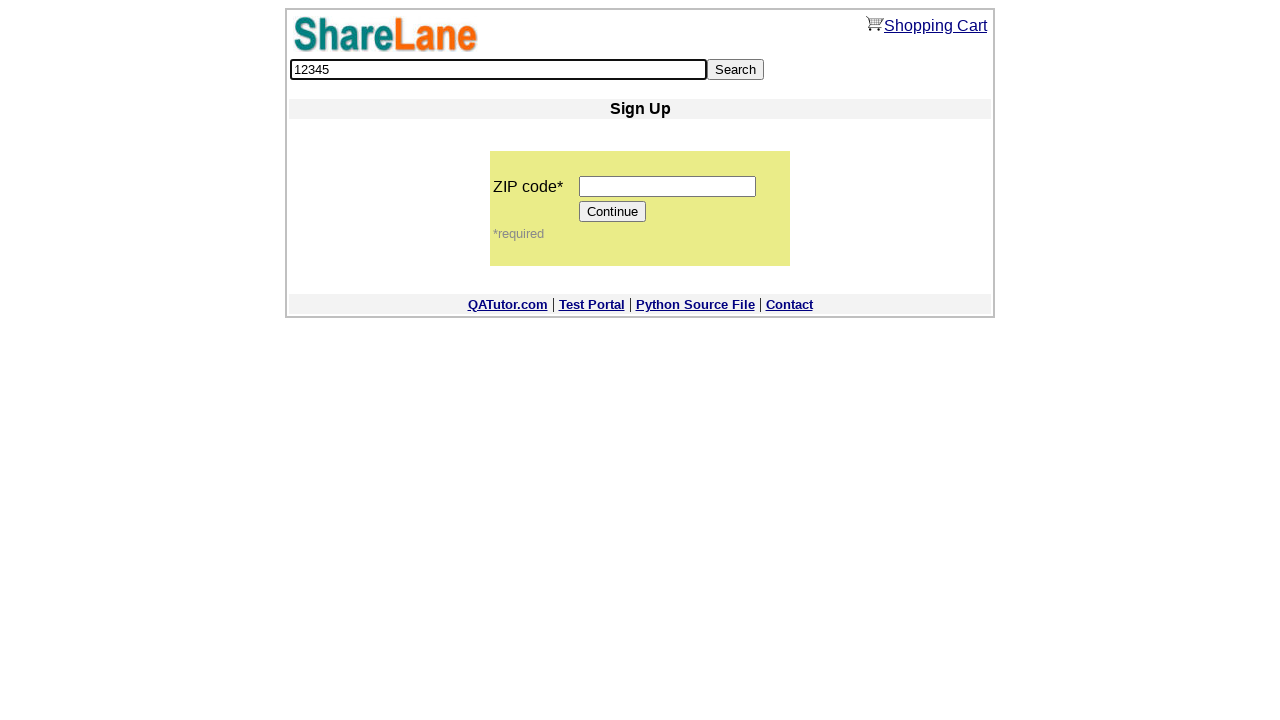

Clicked Search button at (736, 70) on input[value='Search']
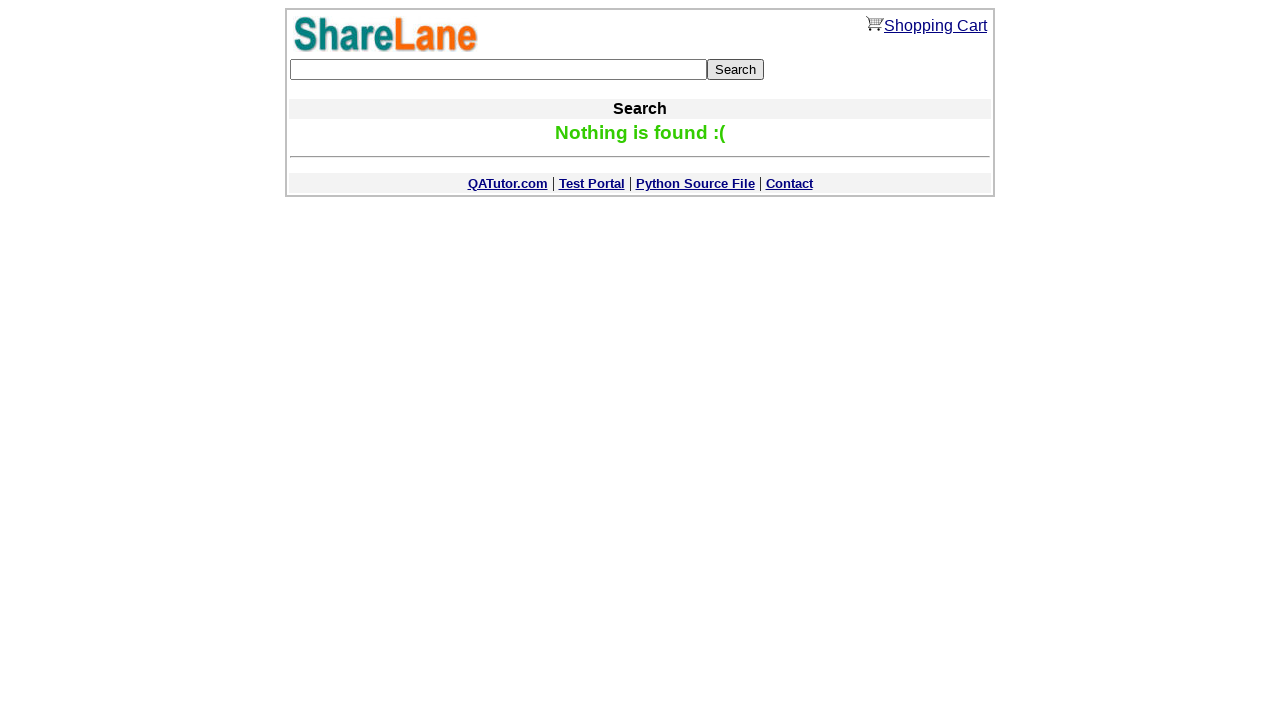

Confirmed 'nothing found' message appeared
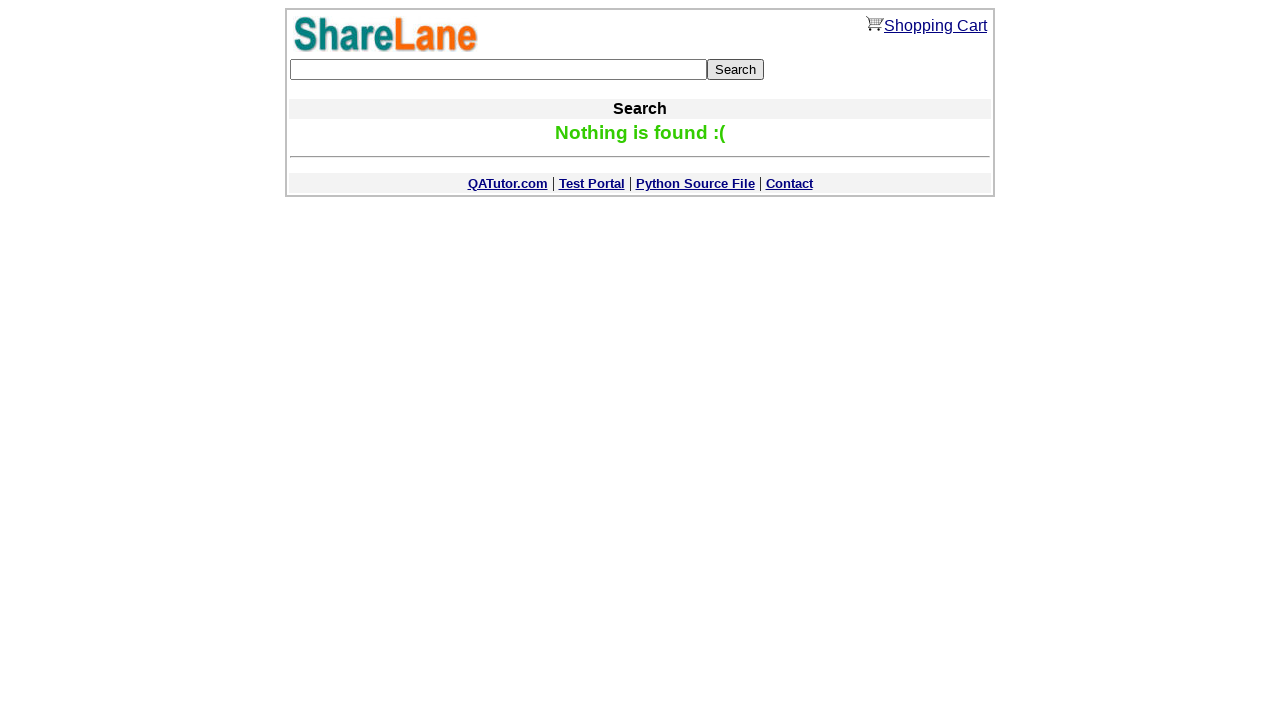

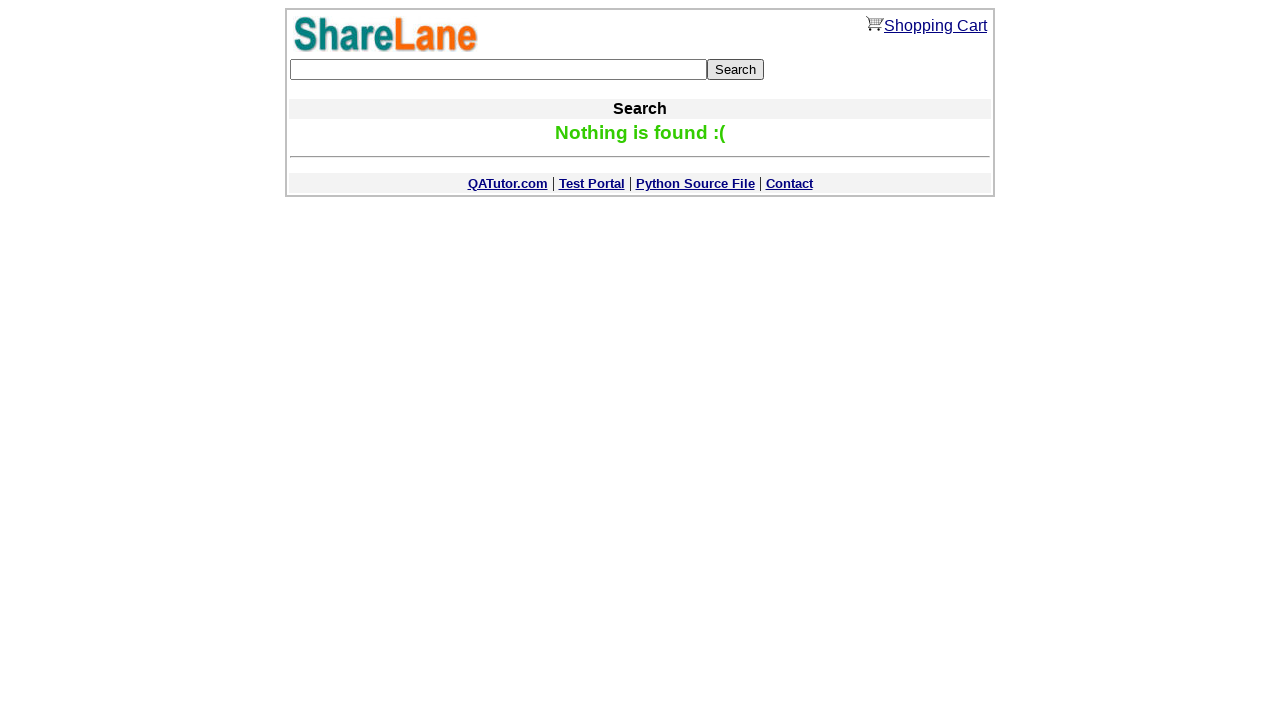